Tests marking all items as completed using the toggle-all checkbox

Starting URL: https://demo.playwright.dev/todomvc

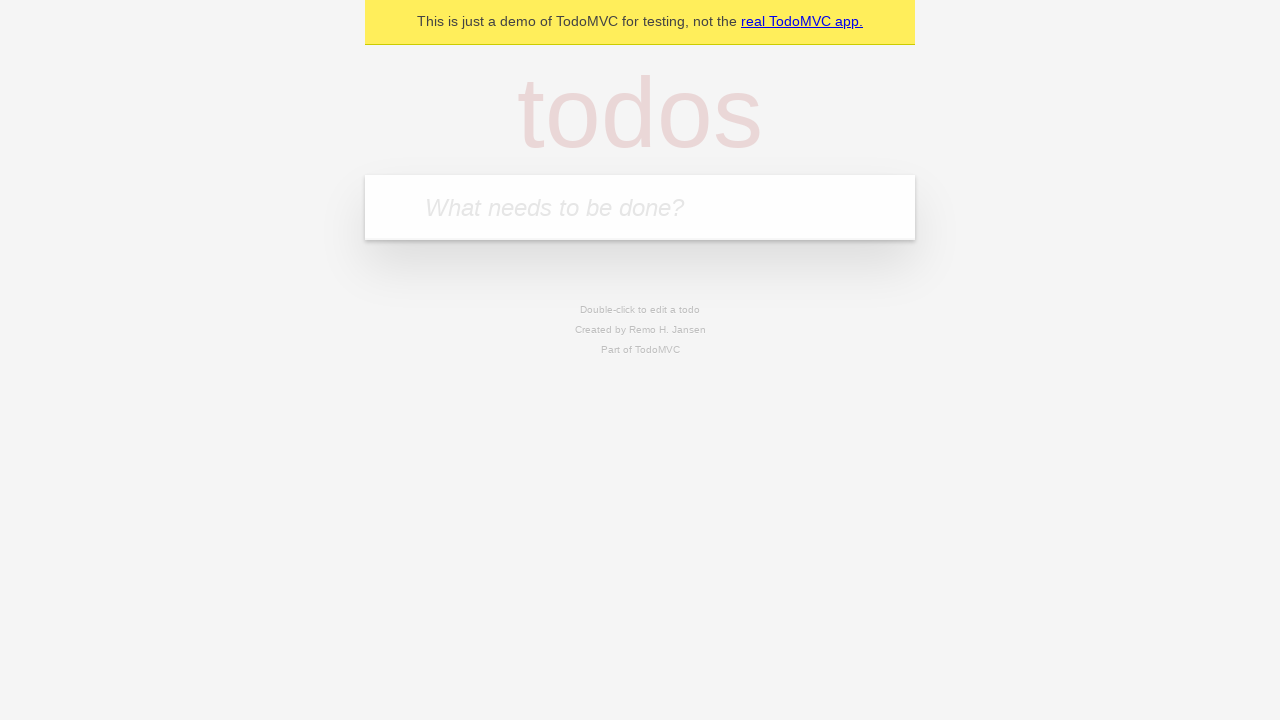

Filled new todo input with 'buy some cheese' on .new-todo
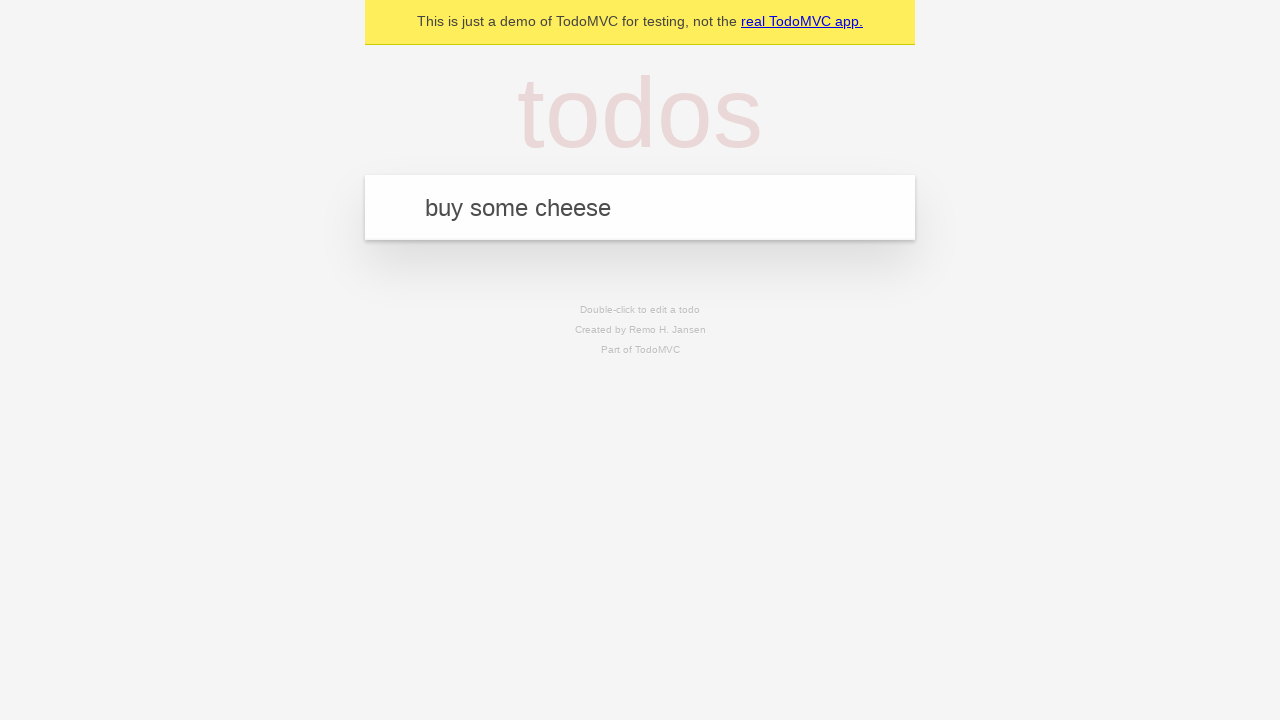

Pressed Enter to create first todo on .new-todo
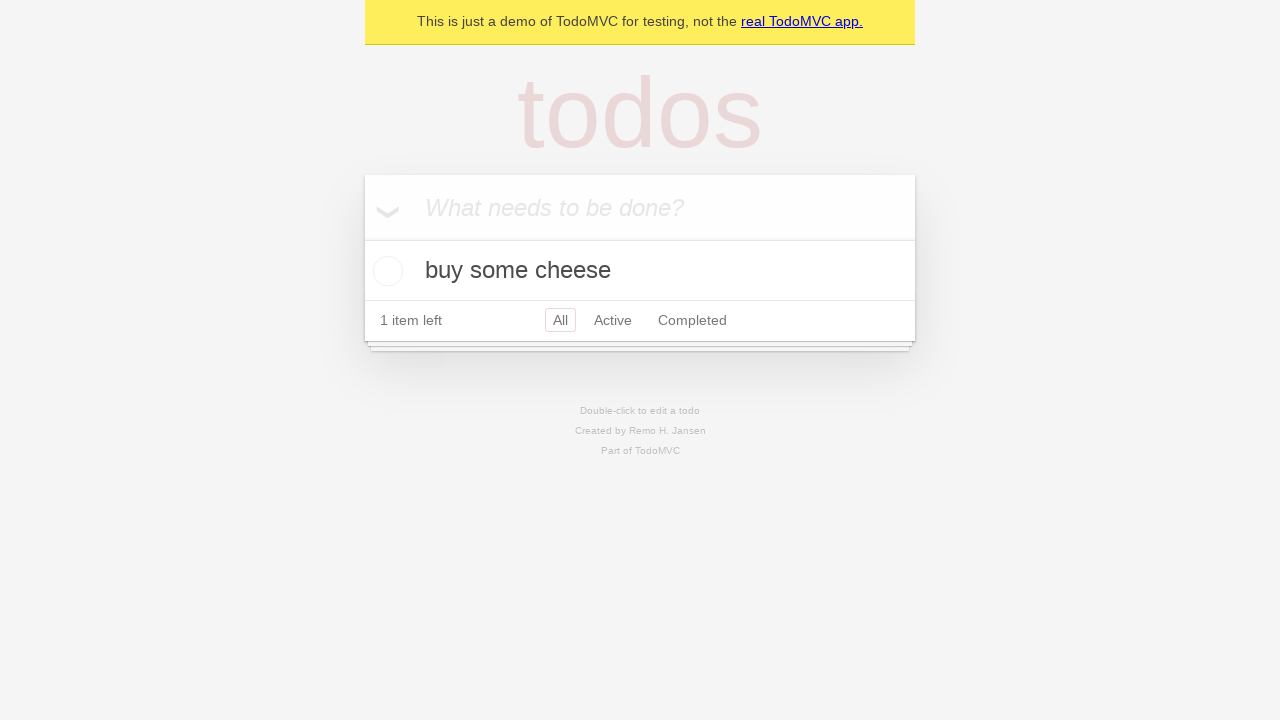

Filled new todo input with 'feed the cat' on .new-todo
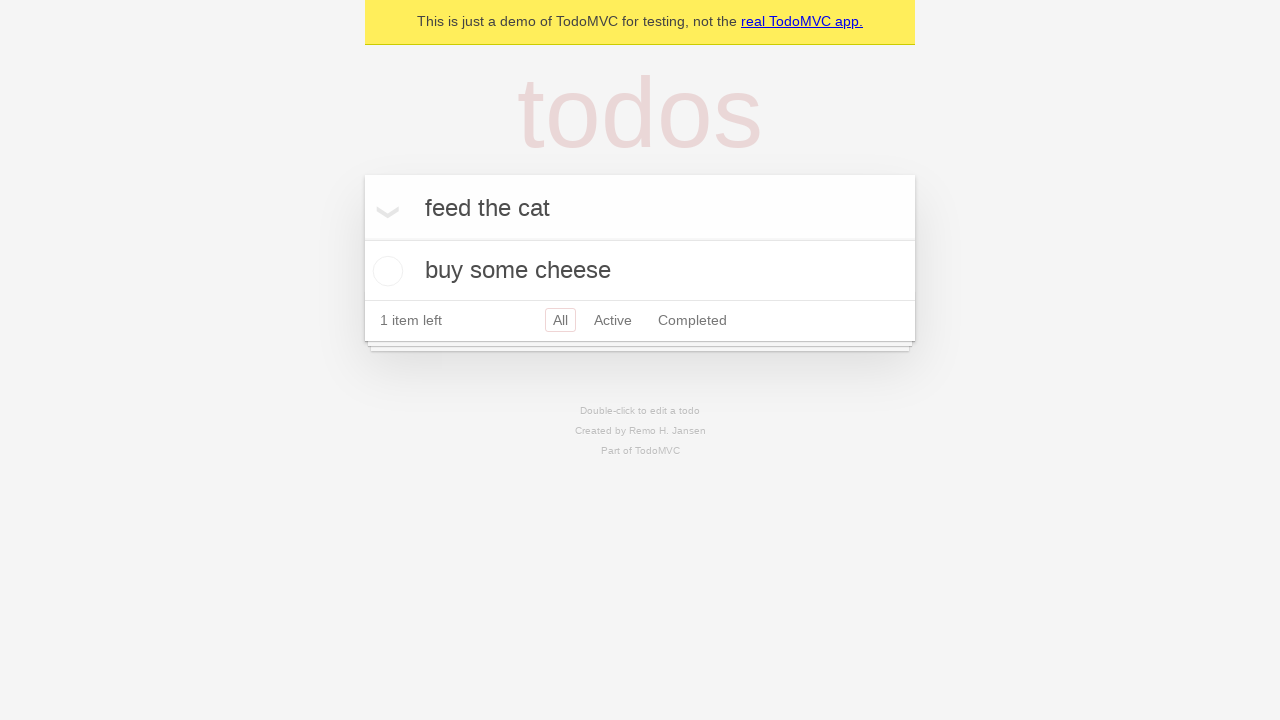

Pressed Enter to create second todo on .new-todo
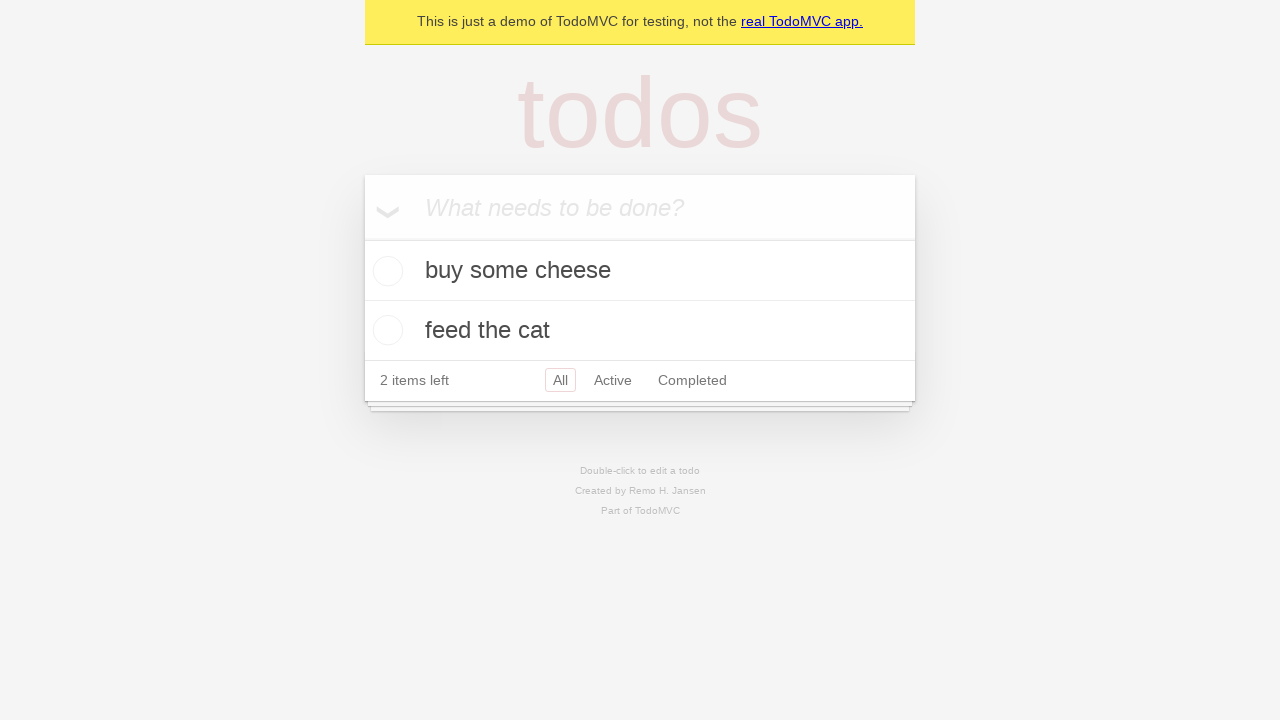

Filled new todo input with 'book a doctors appointment' on .new-todo
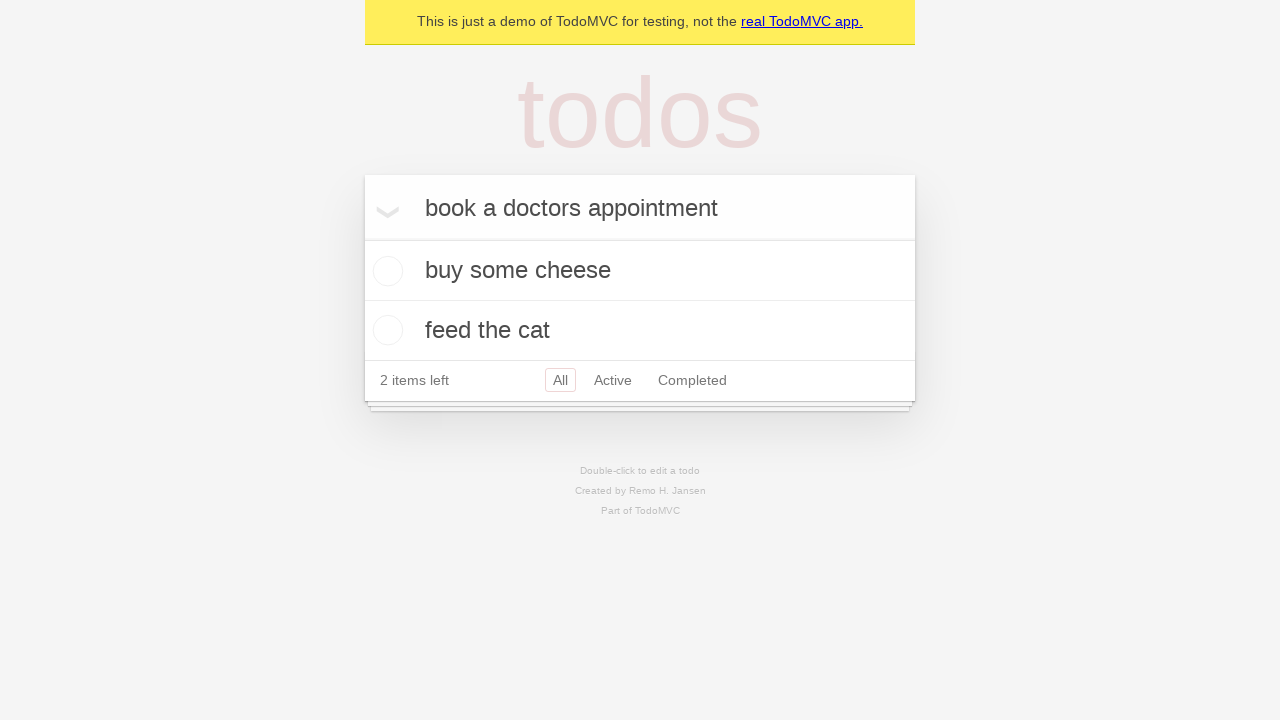

Pressed Enter to create third todo on .new-todo
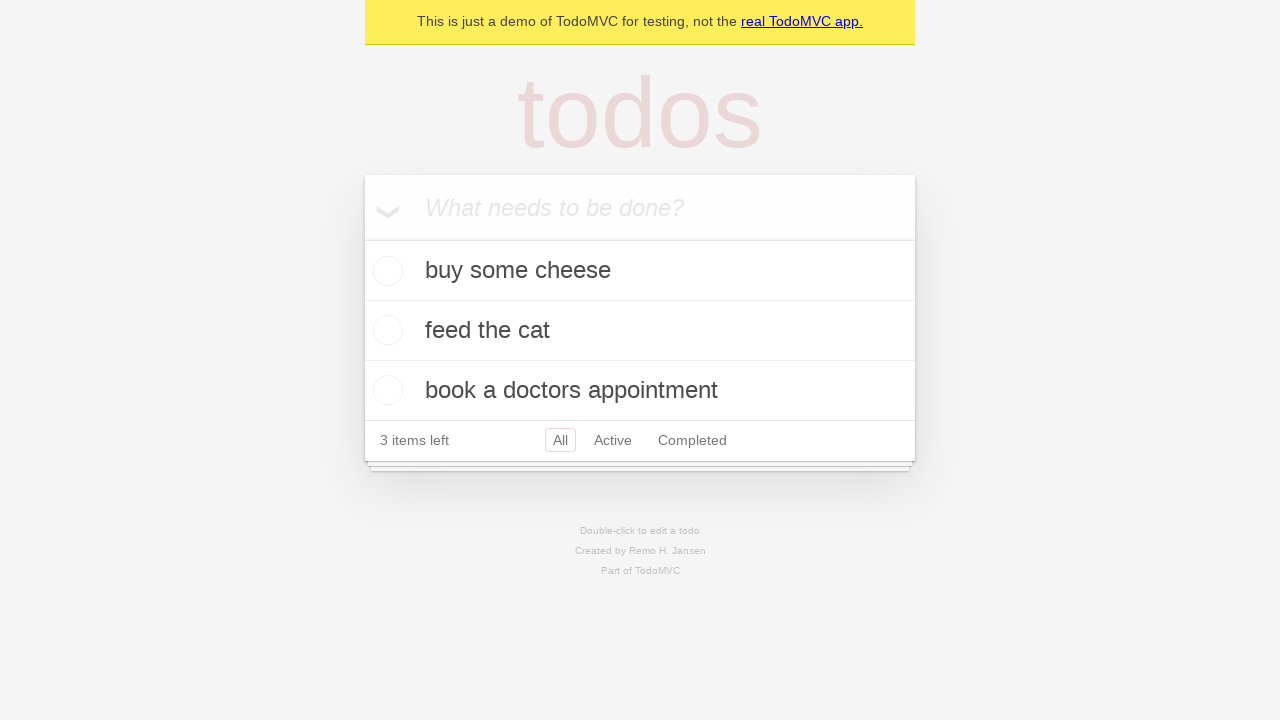

Waited for all three todos to be displayed
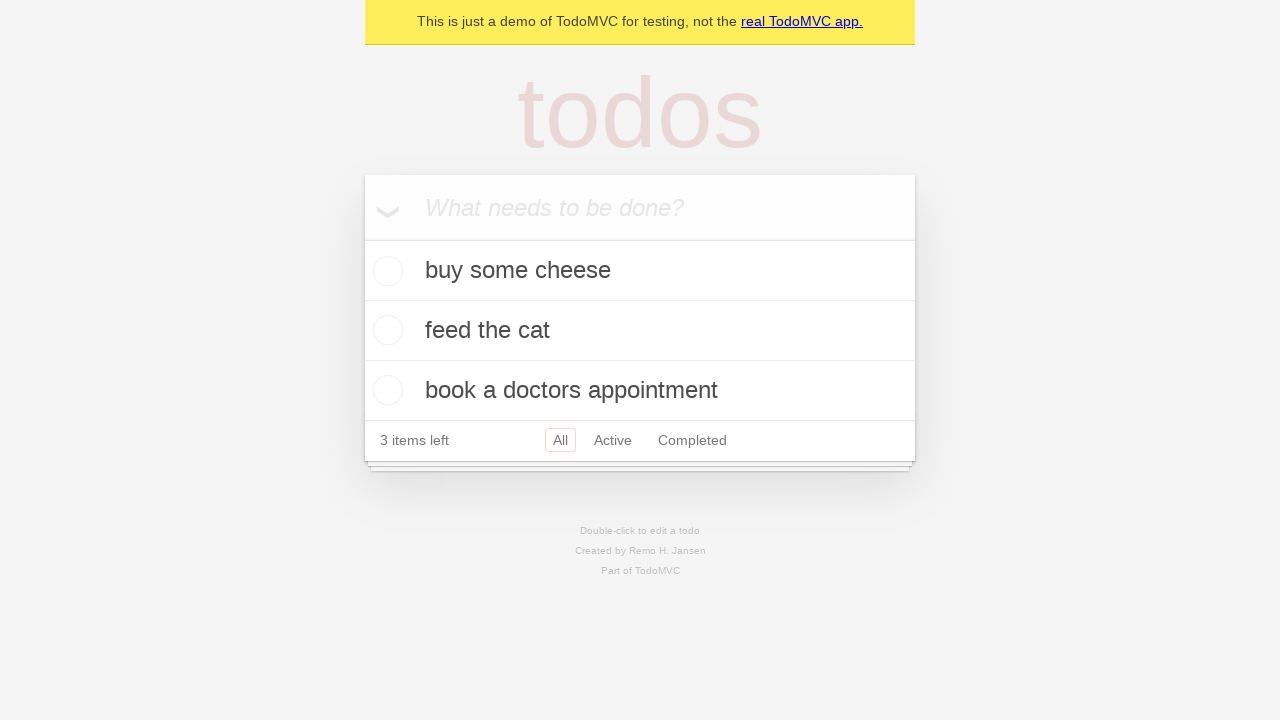

Clicked toggle-all checkbox to mark all items as completed at (362, 238) on .toggle-all
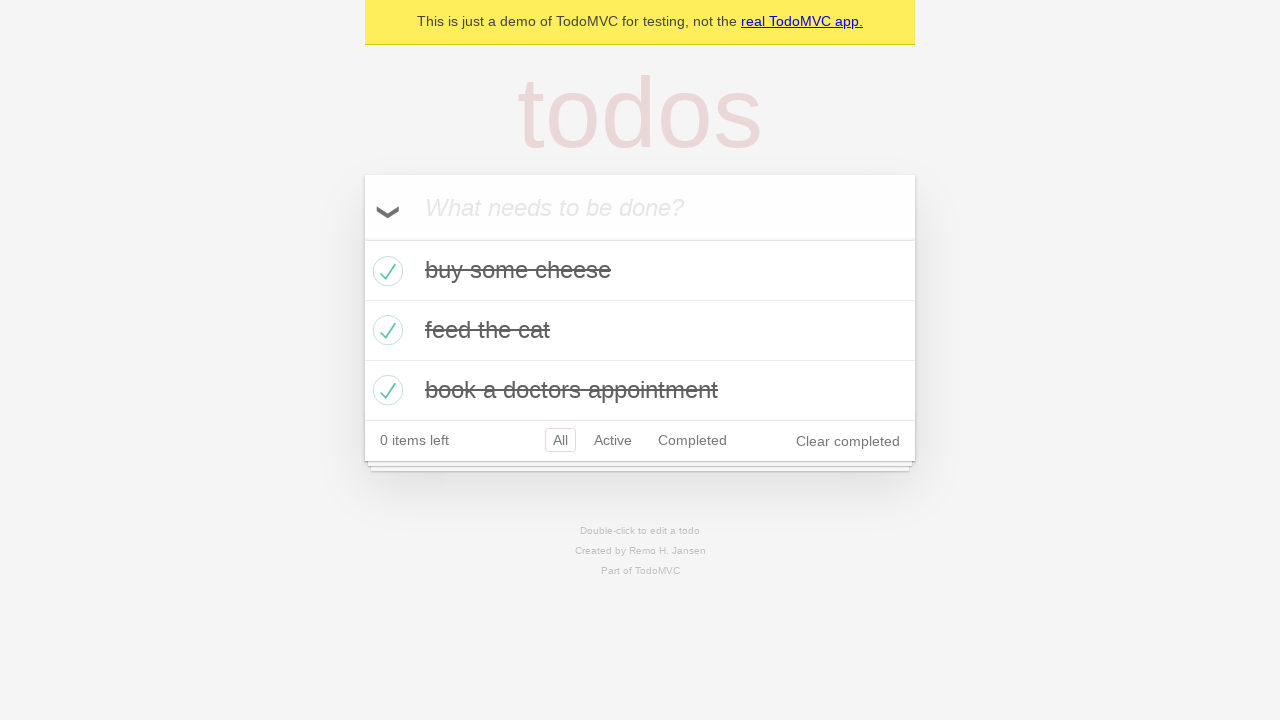

Waited for todos to be marked as completed
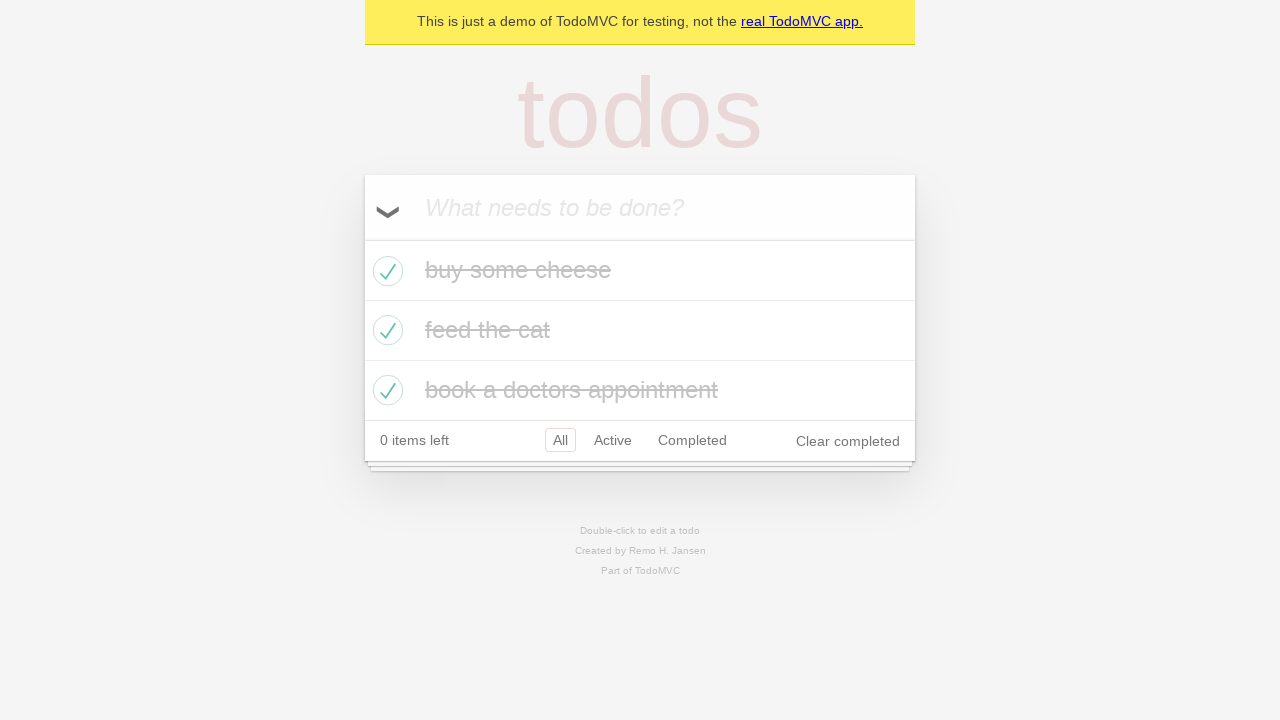

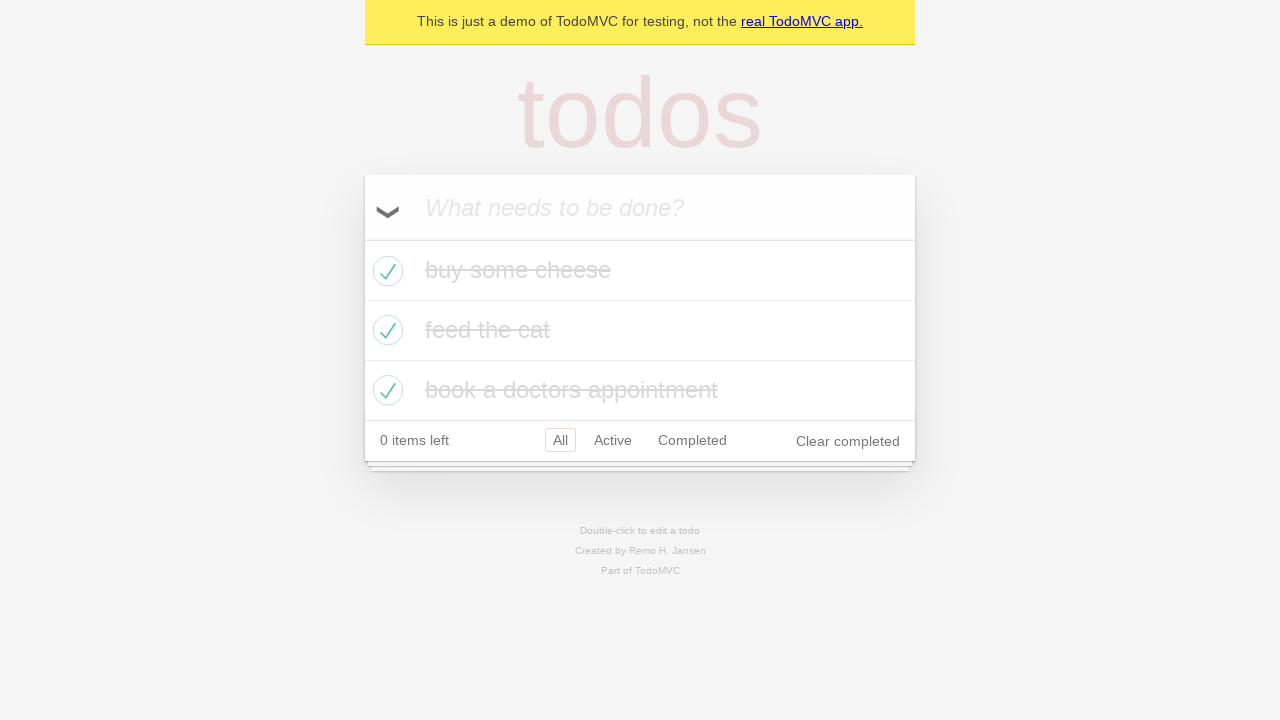